Tests JavaScript prompt alert handling by clicking a button to trigger a prompt, entering text into the prompt dialog, and accepting it.

Starting URL: https://the-internet.herokuapp.com/javascript_alerts

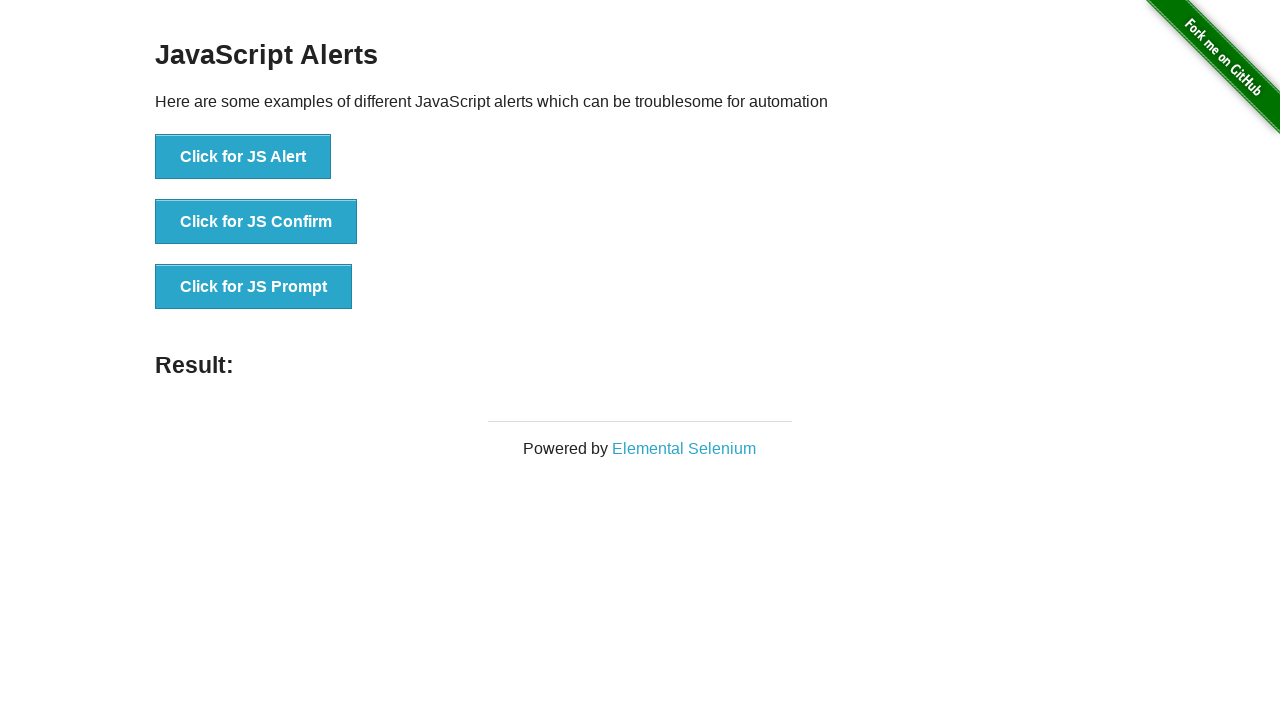

Clicked button to trigger JavaScript prompt dialog at (254, 287) on xpath=//button[@onclick='jsPrompt()']
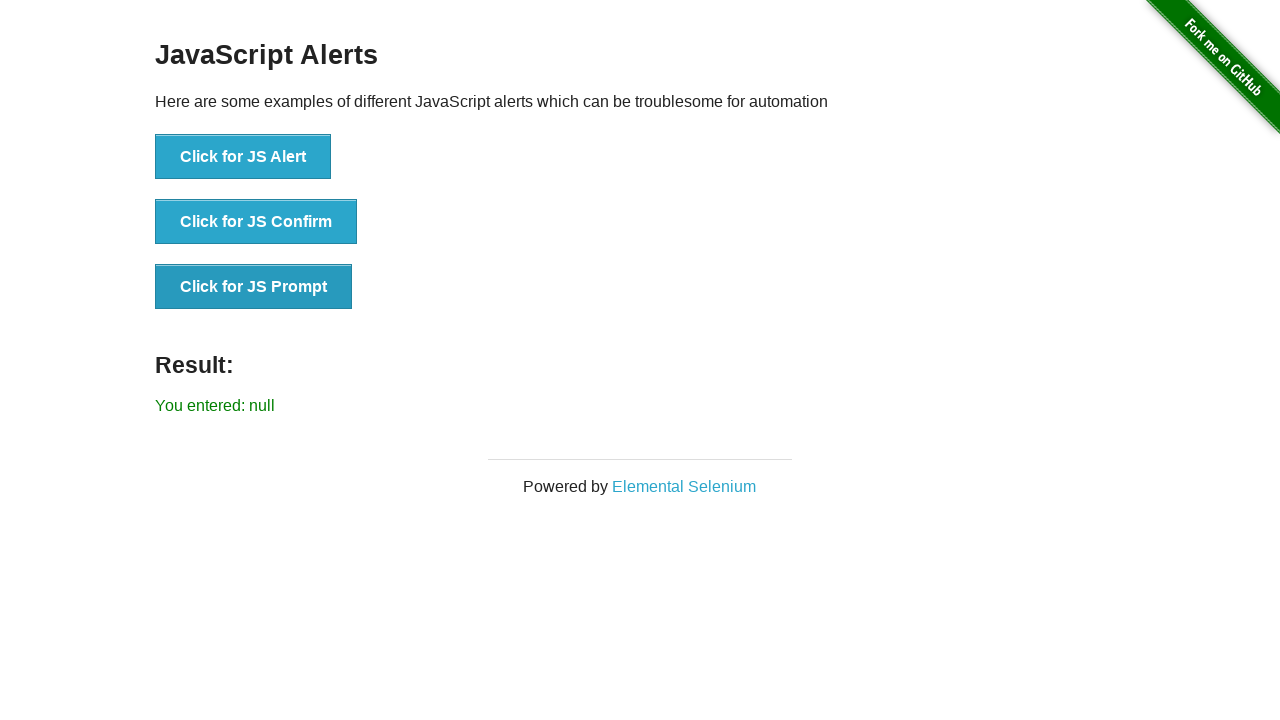

Set up dialog handler to accept prompt with text 'Mohammed Apsar'
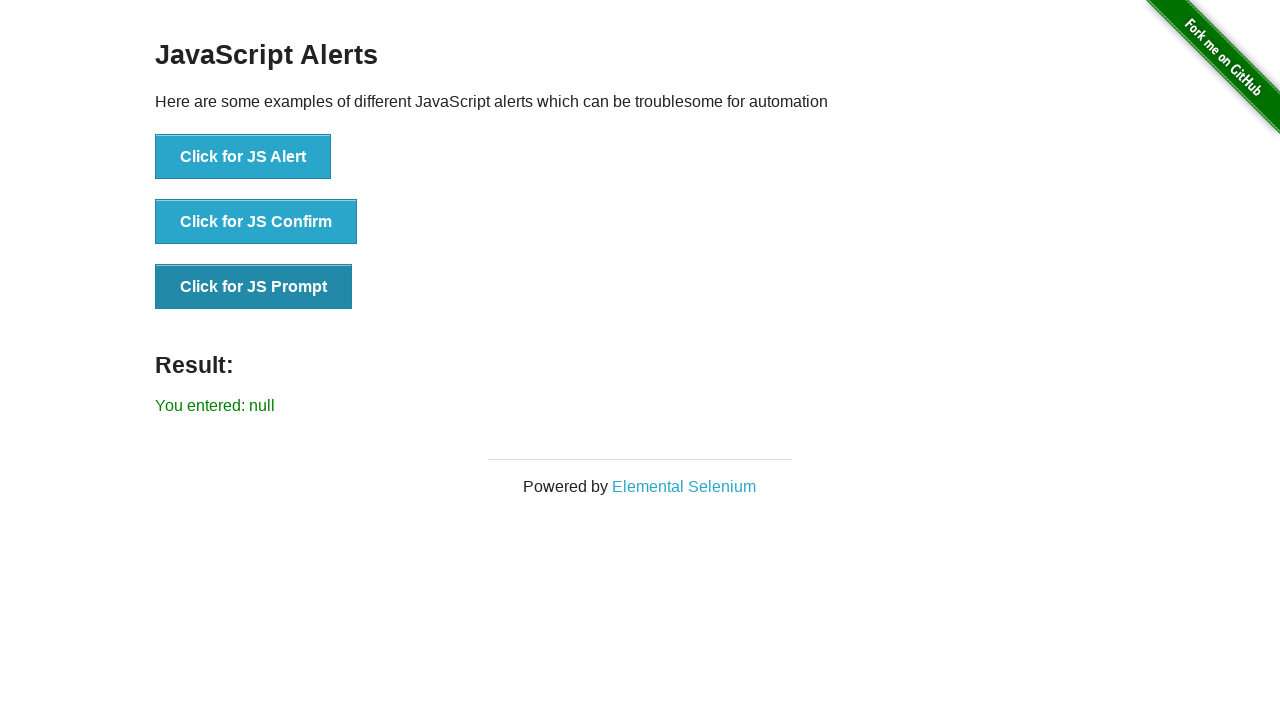

Clicked button again to trigger prompt dialog with handler ready at (254, 287) on xpath=//button[@onclick='jsPrompt()']
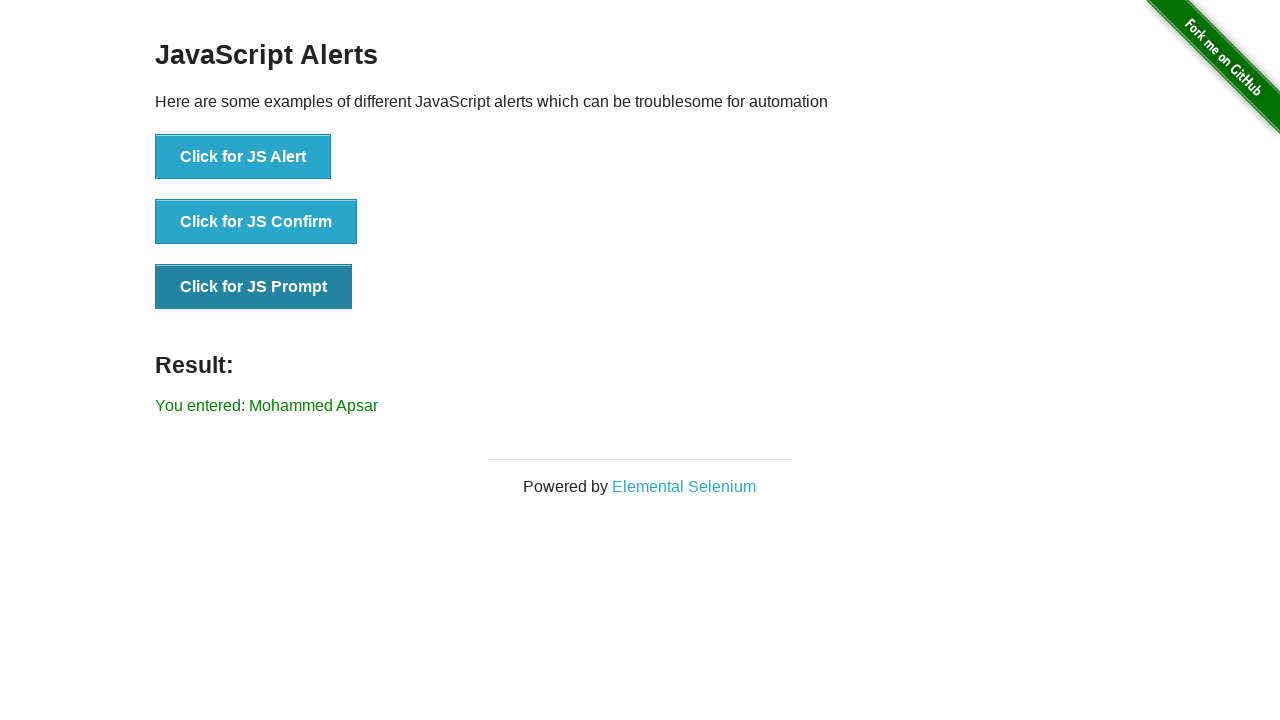

Result element appeared confirming prompt was accepted
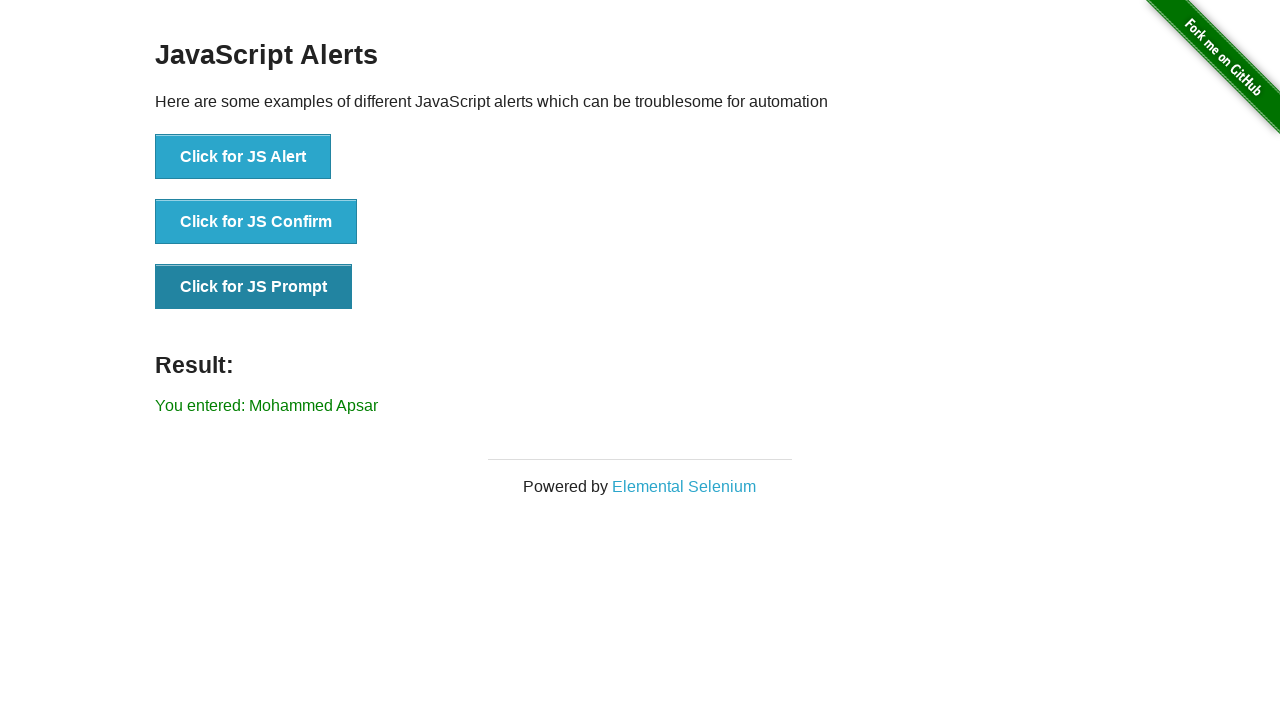

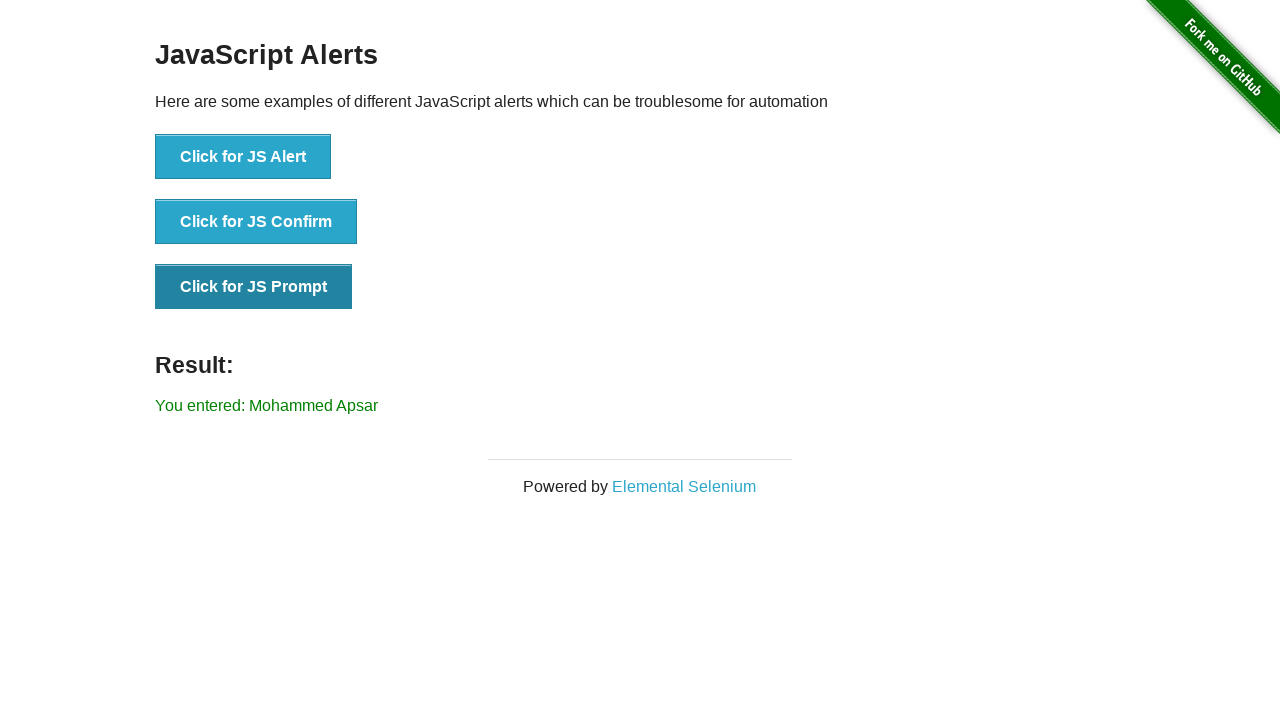